Tests drag and drop functionality within an iframe by dragging a draggable element to a droppable target

Starting URL: https://jqueryui.com/droppable/

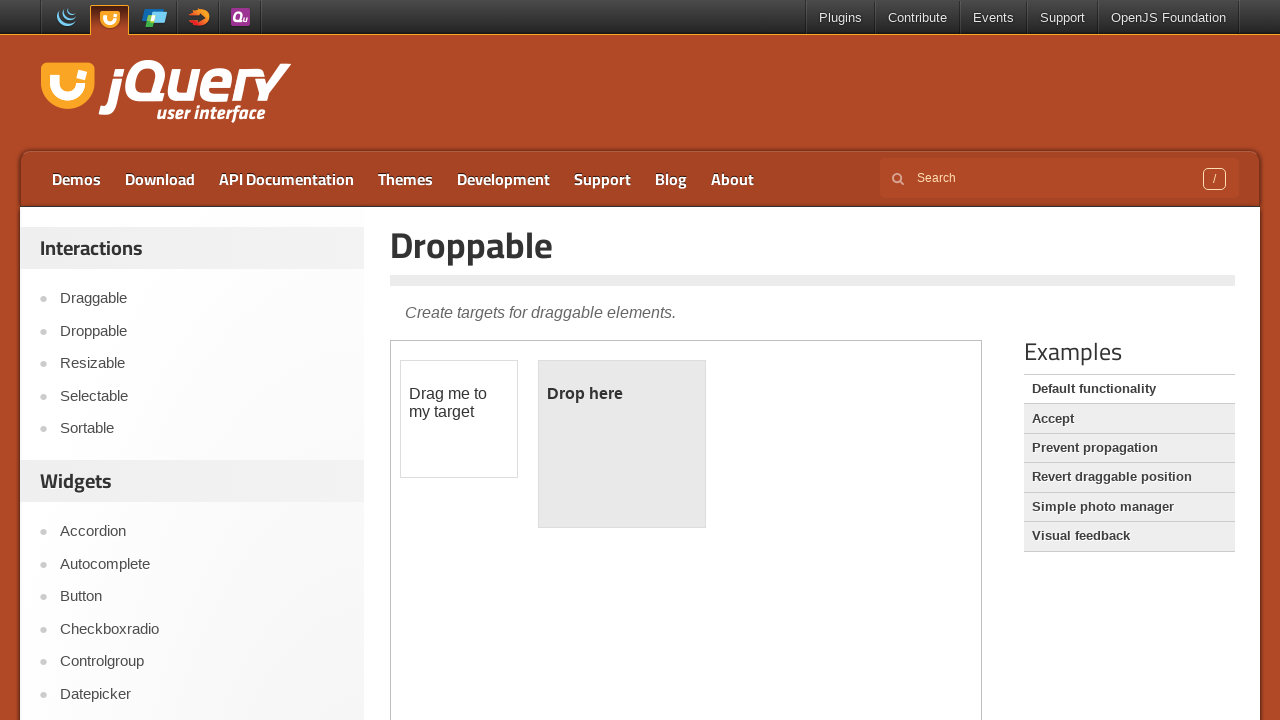

Navigated to jQuery UI droppable demo page
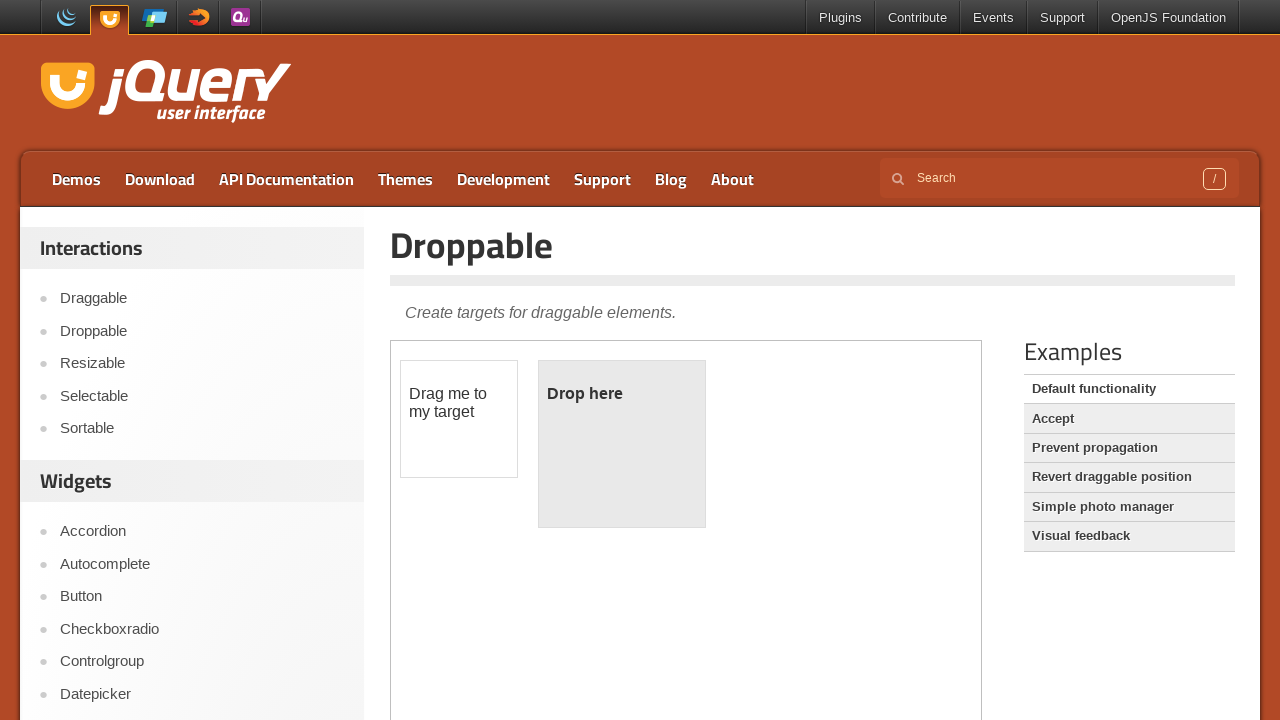

Located iframe containing drag and drop demo
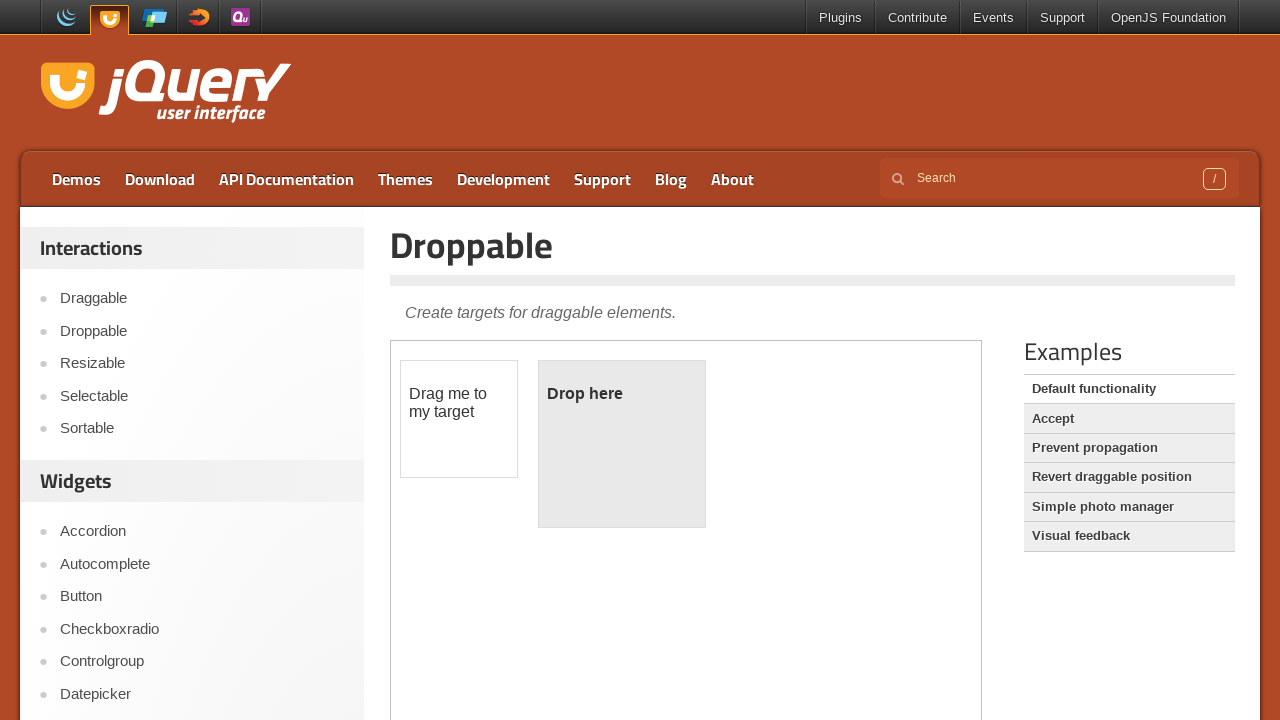

Located draggable element within iframe
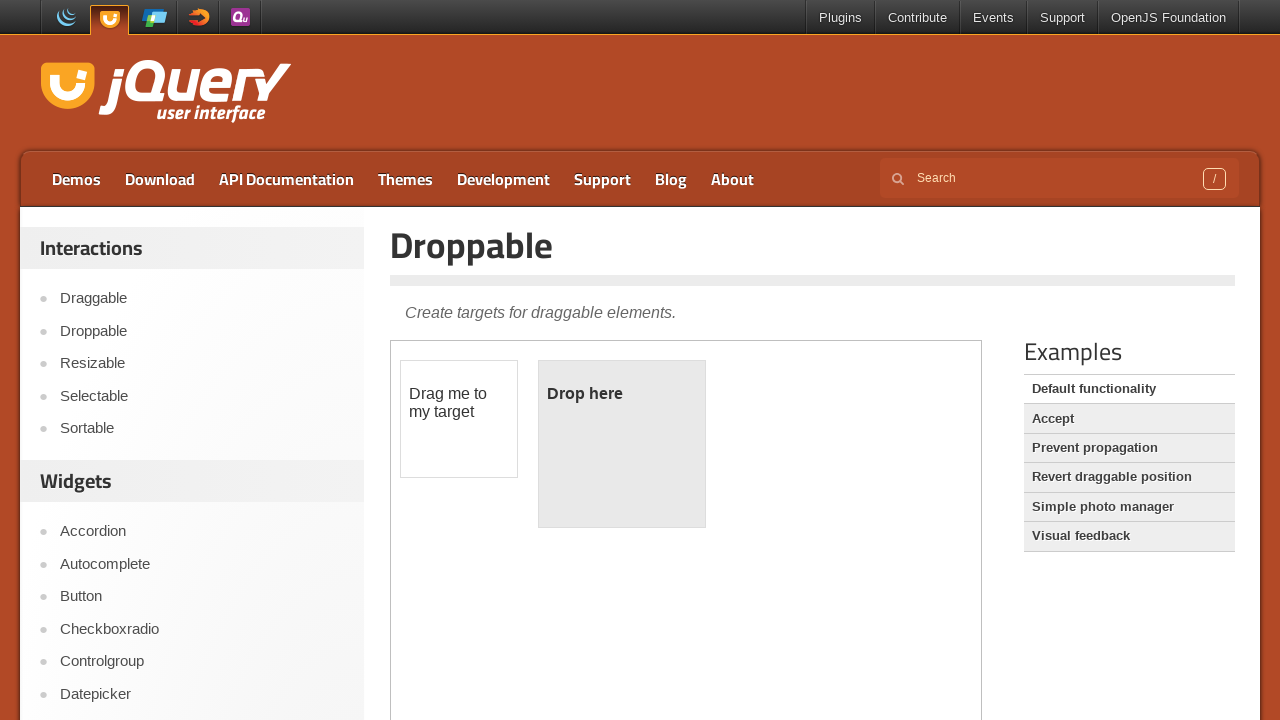

Located droppable target element within iframe
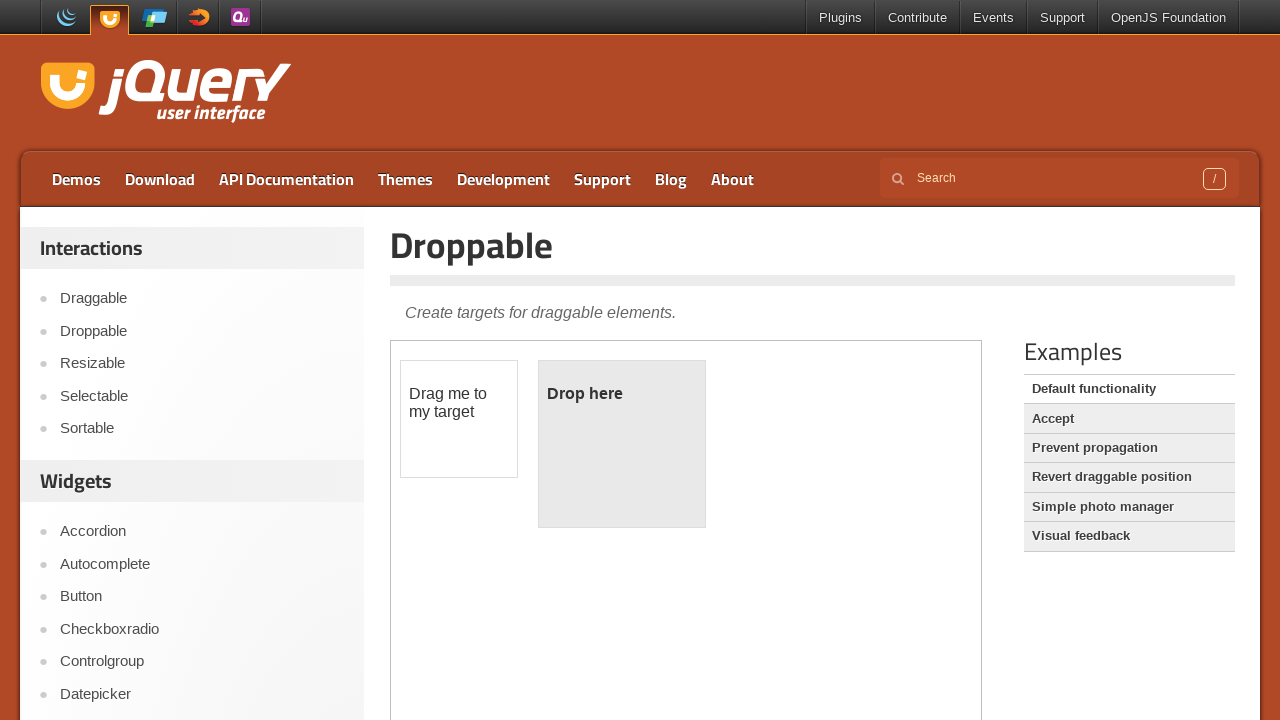

Successfully dragged draggable element to droppable target at (622, 444)
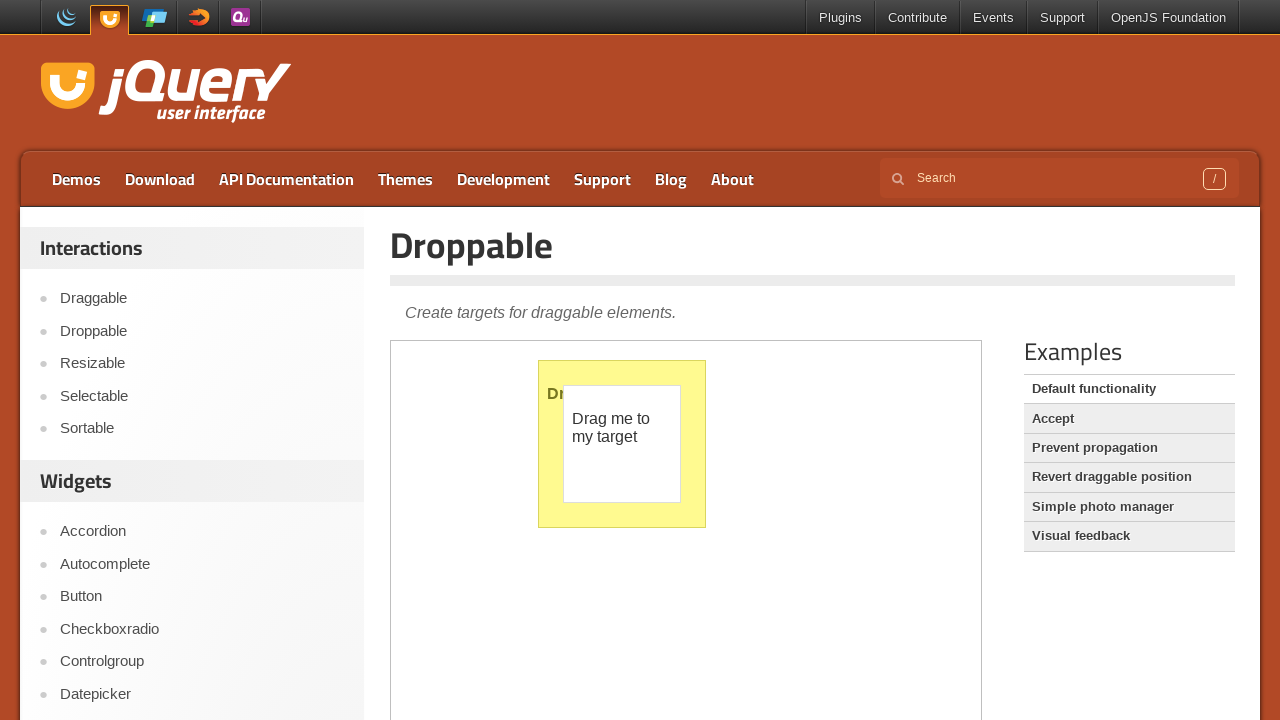

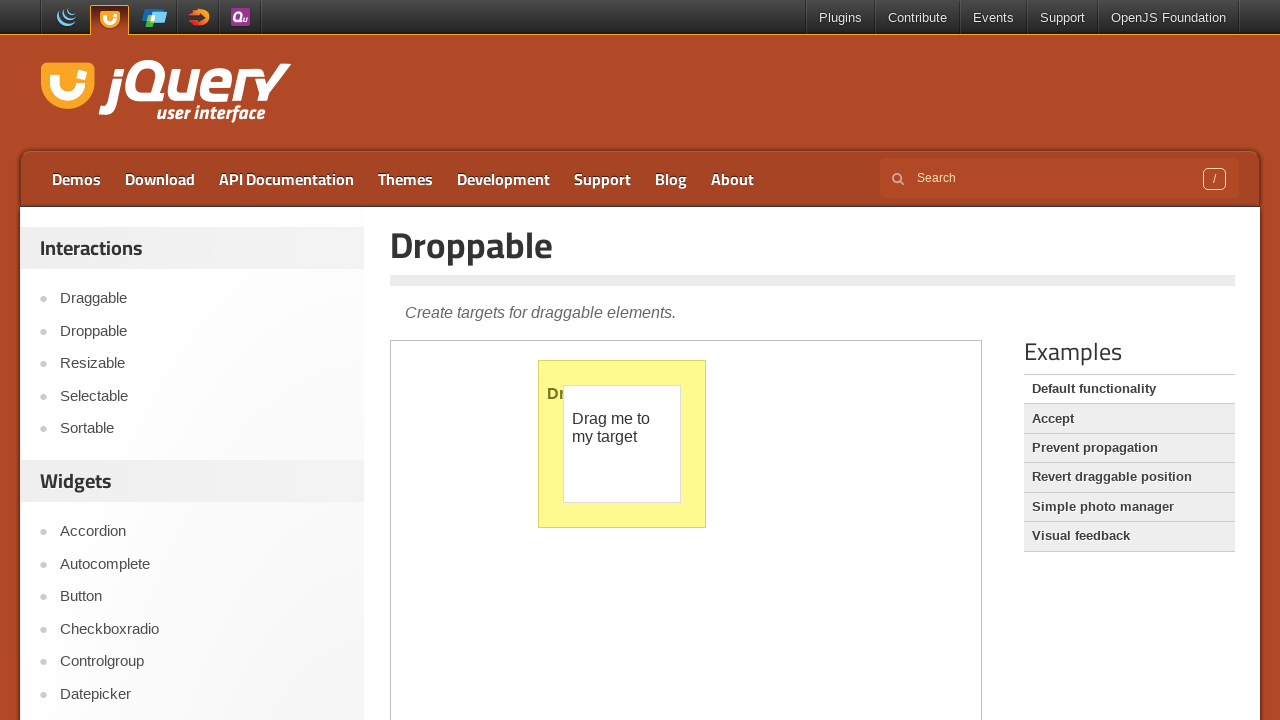